Tests that the Clear completed button is hidden when there are no completed items

Starting URL: https://demo.playwright.dev/todomvc

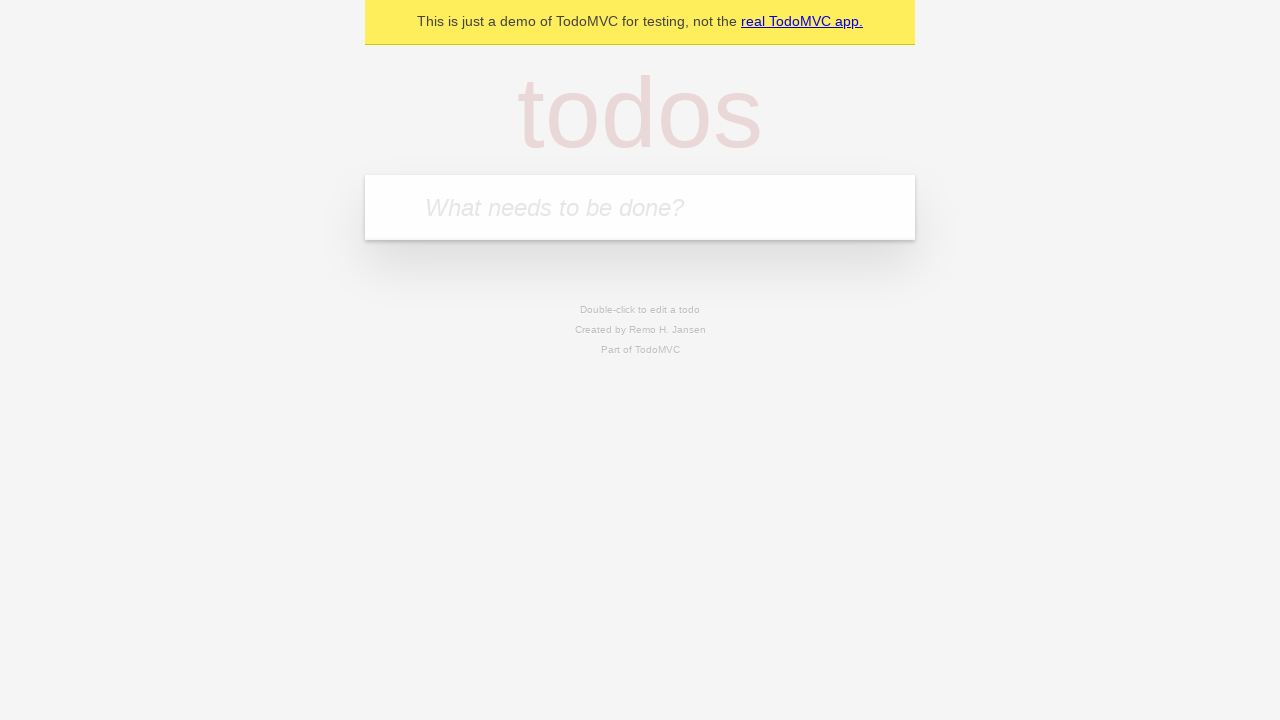

Filled first todo item 'buy some cheese' on internal:attr=[placeholder="What needs to be done?"i]
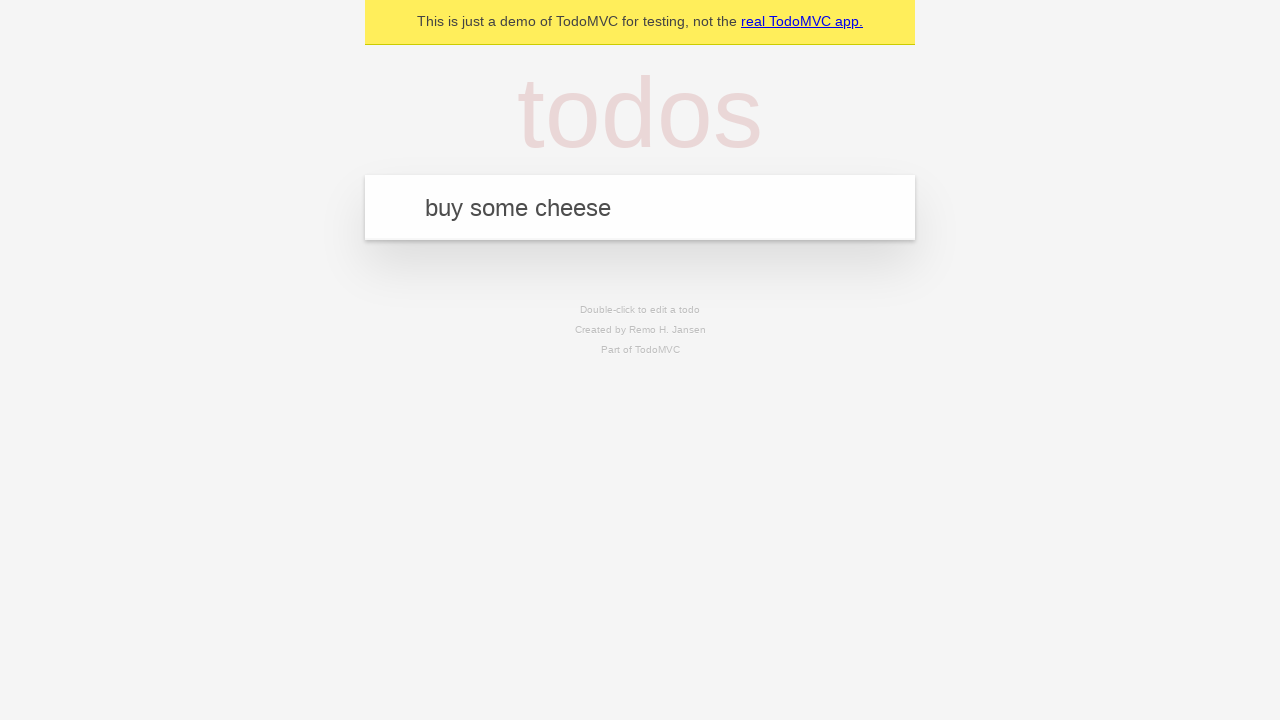

Pressed Enter to add first todo on internal:attr=[placeholder="What needs to be done?"i]
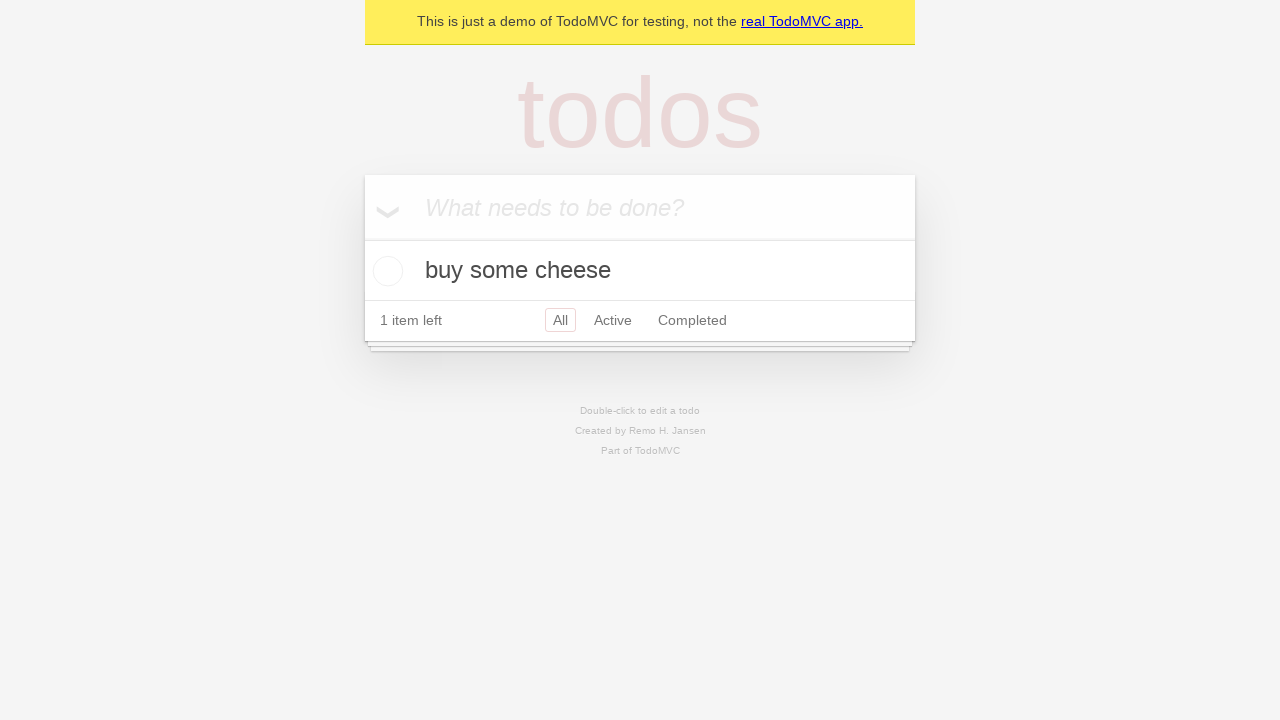

Filled second todo item 'feed the cat' on internal:attr=[placeholder="What needs to be done?"i]
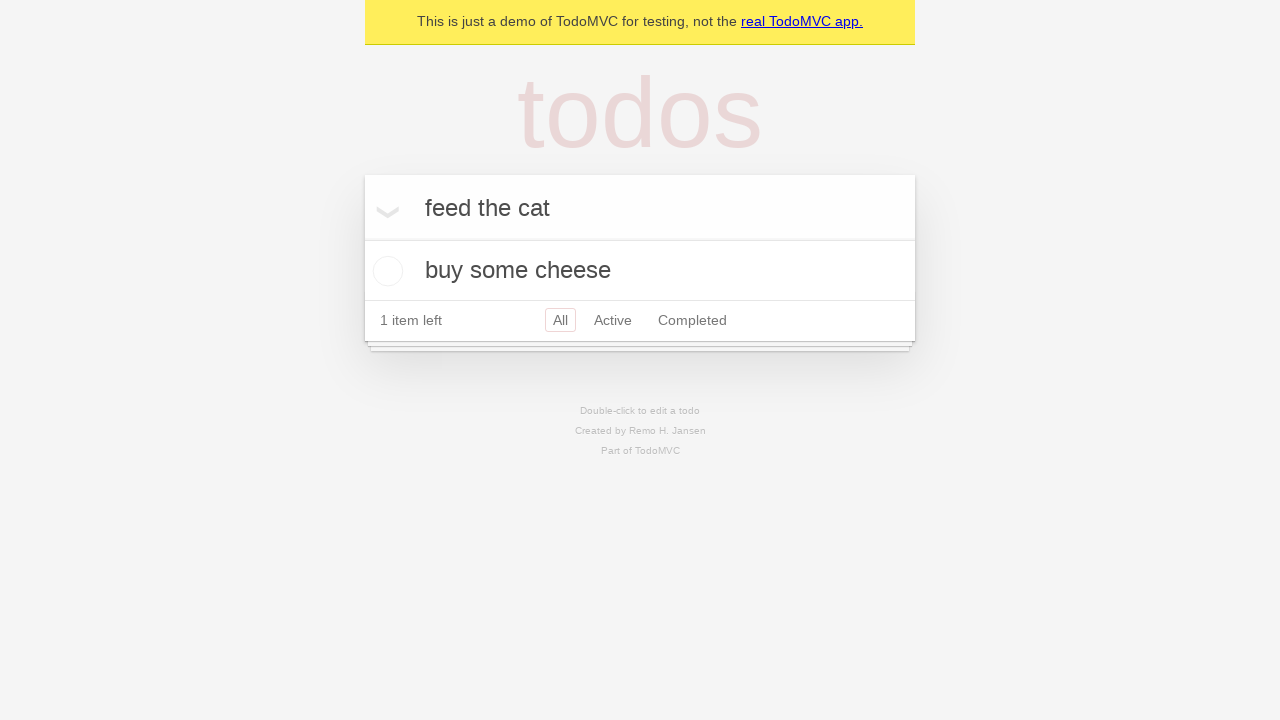

Pressed Enter to add second todo on internal:attr=[placeholder="What needs to be done?"i]
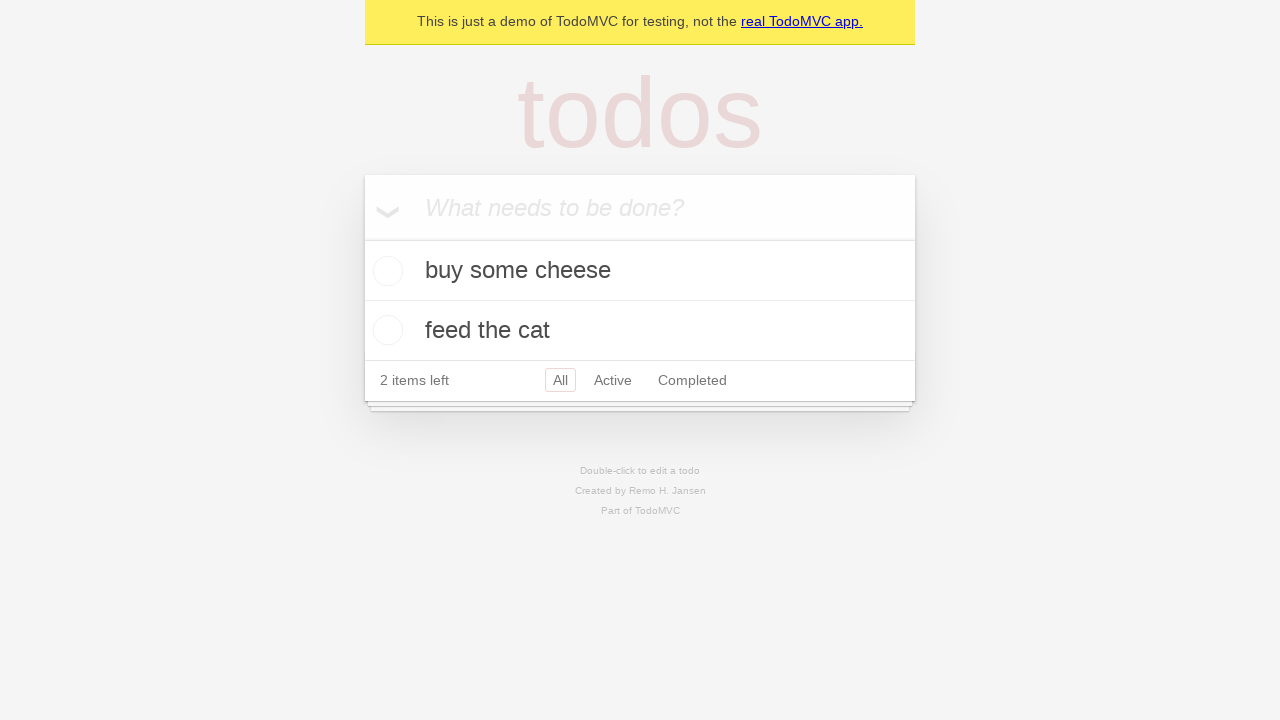

Filled third todo item 'book a doctors appointment' on internal:attr=[placeholder="What needs to be done?"i]
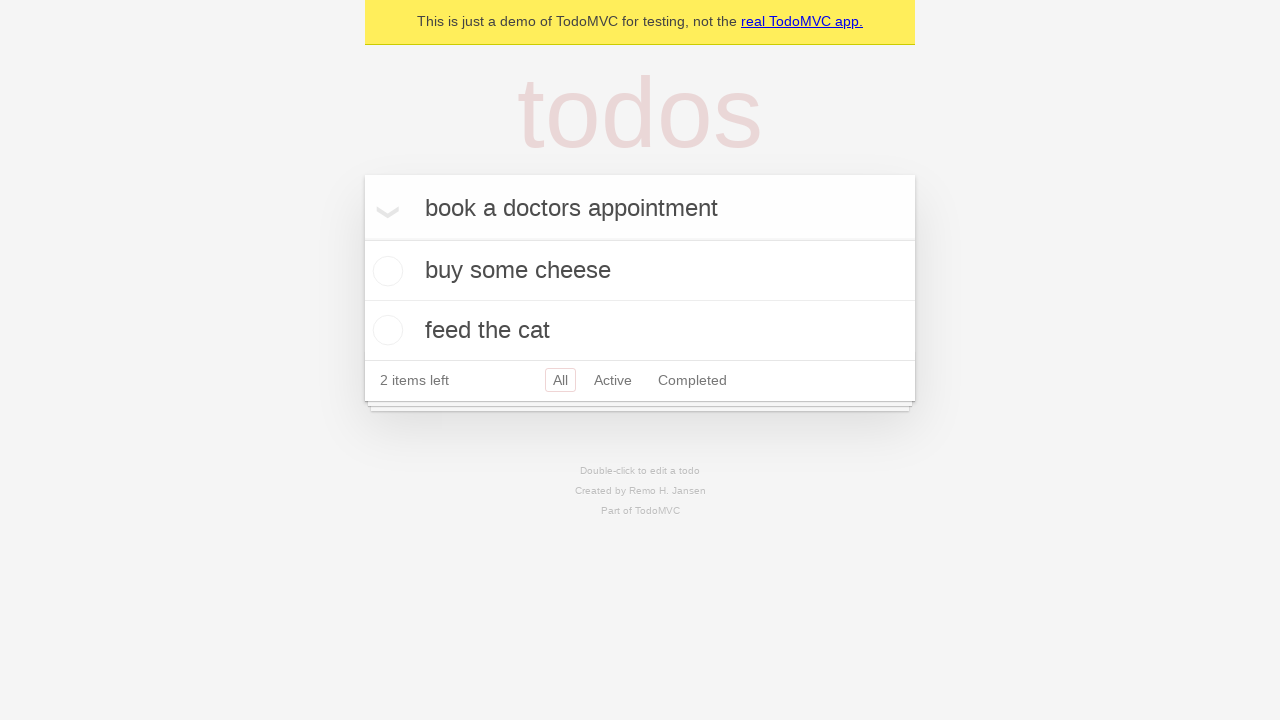

Pressed Enter to add third todo on internal:attr=[placeholder="What needs to be done?"i]
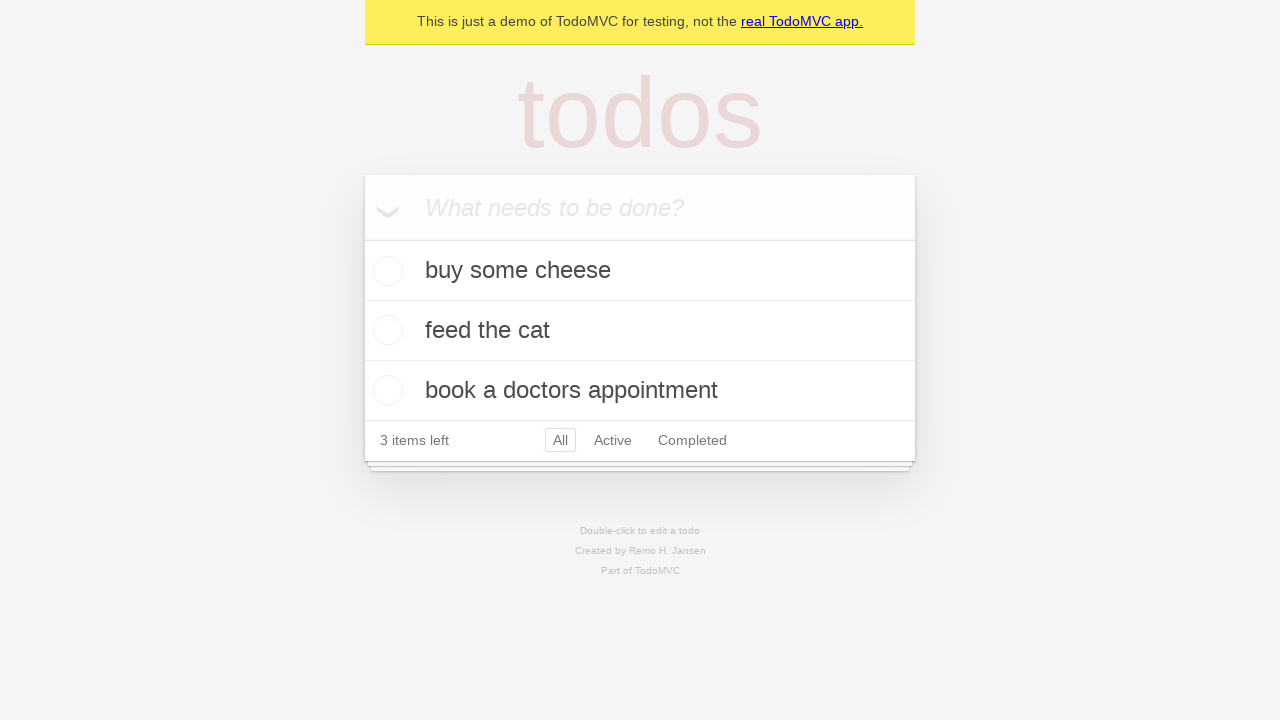

Checked the first todo item as completed at (385, 271) on .todo-list li .toggle >> nth=0
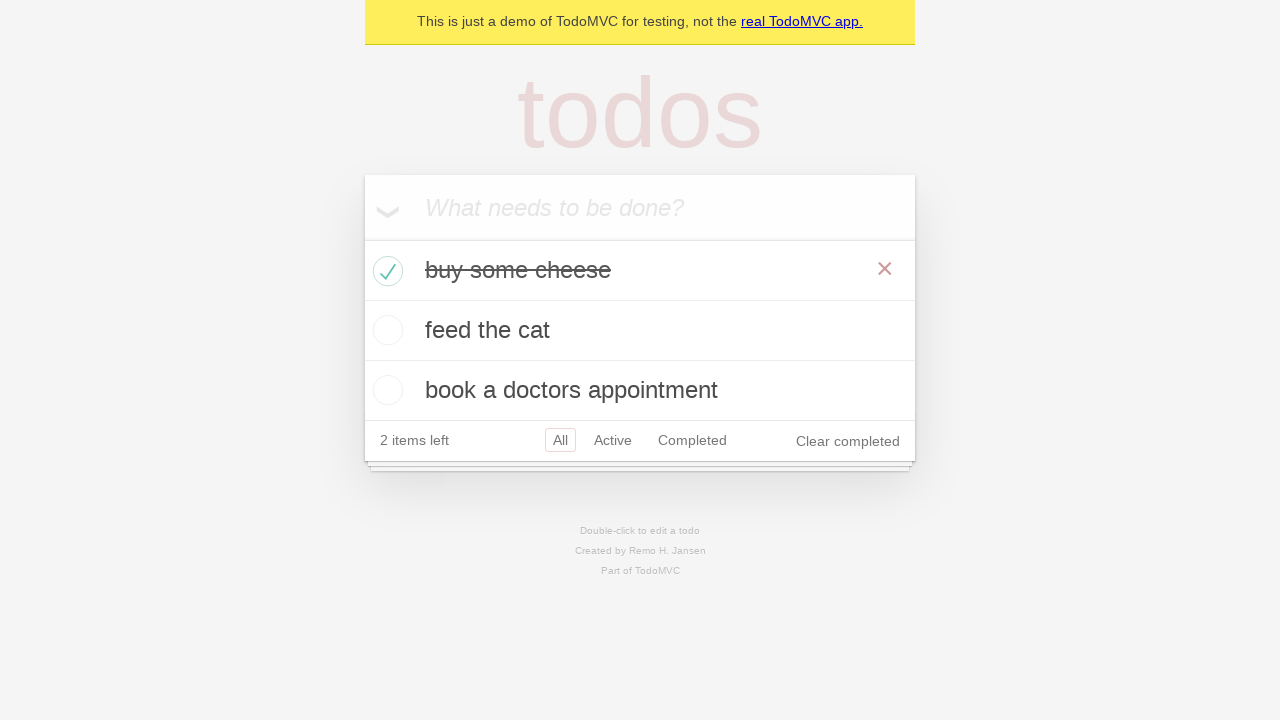

Clicked 'Clear completed' button to remove completed items at (848, 441) on internal:role=button[name="Clear completed"i]
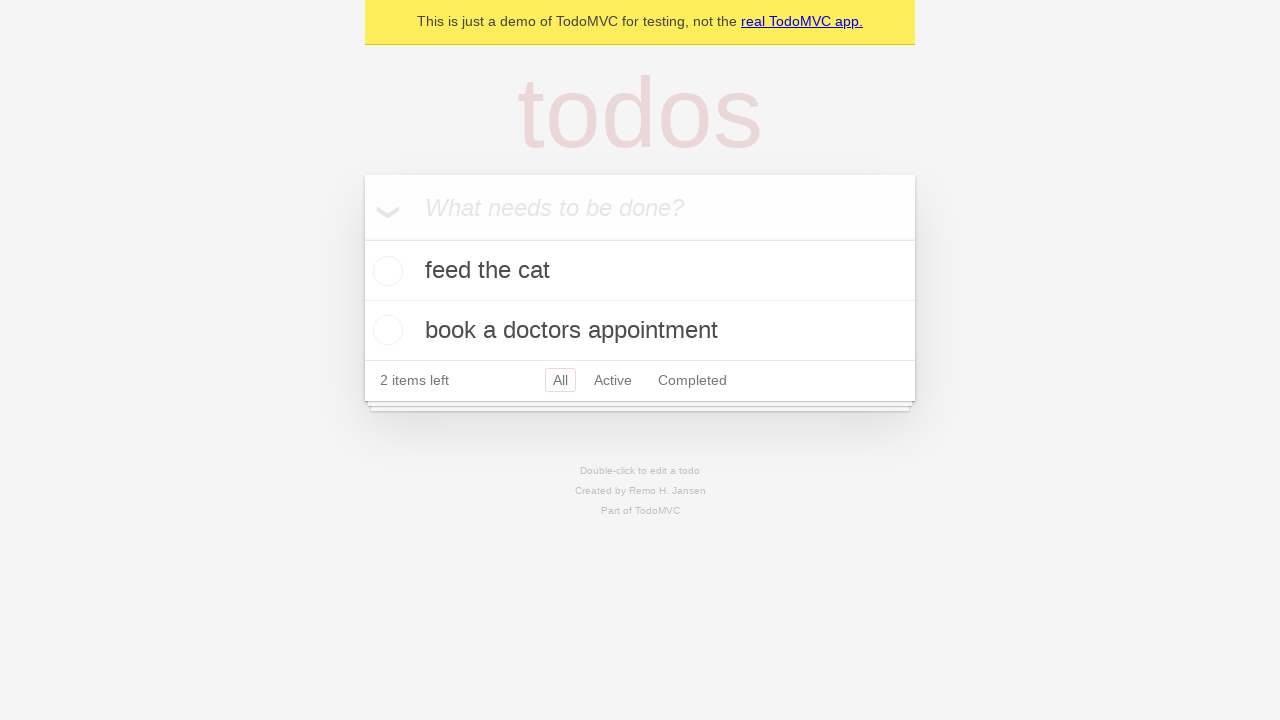

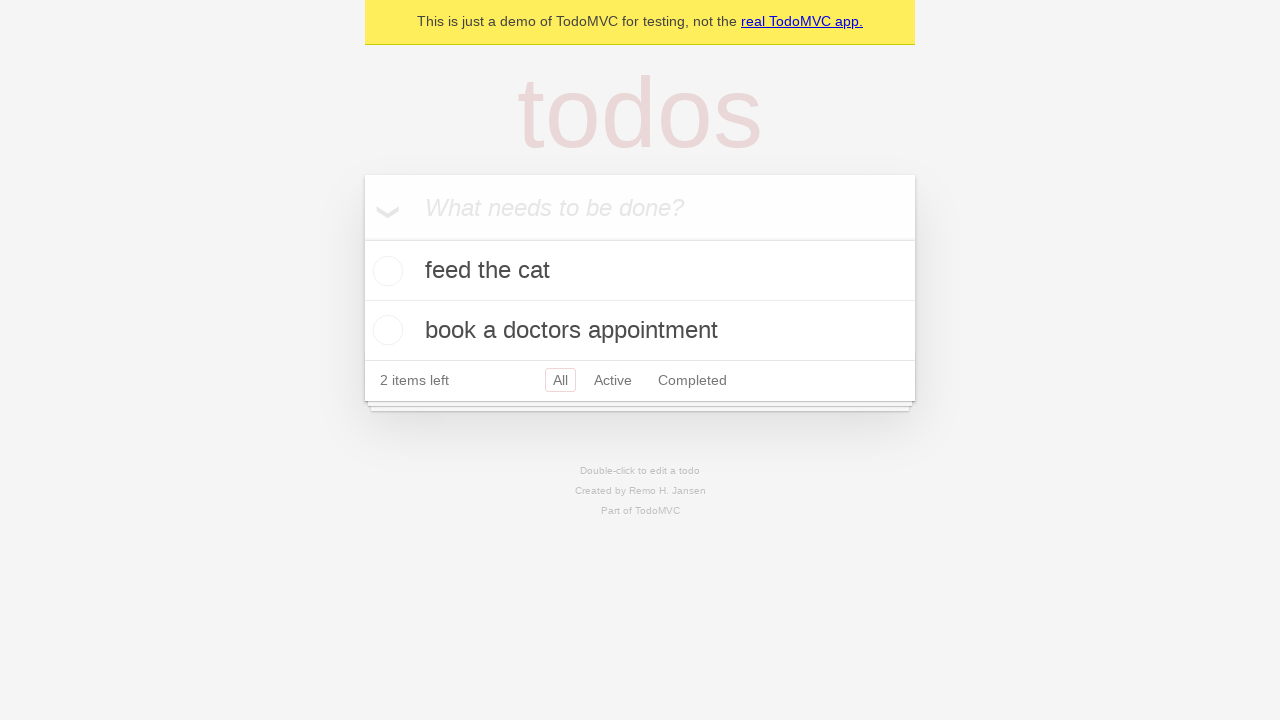